Tests JavaScript prompt dialog functionality by clicking a button to trigger a JS prompt, entering text into the prompt, and accepting it.

Starting URL: https://the-internet.herokuapp.com/javascript_alerts

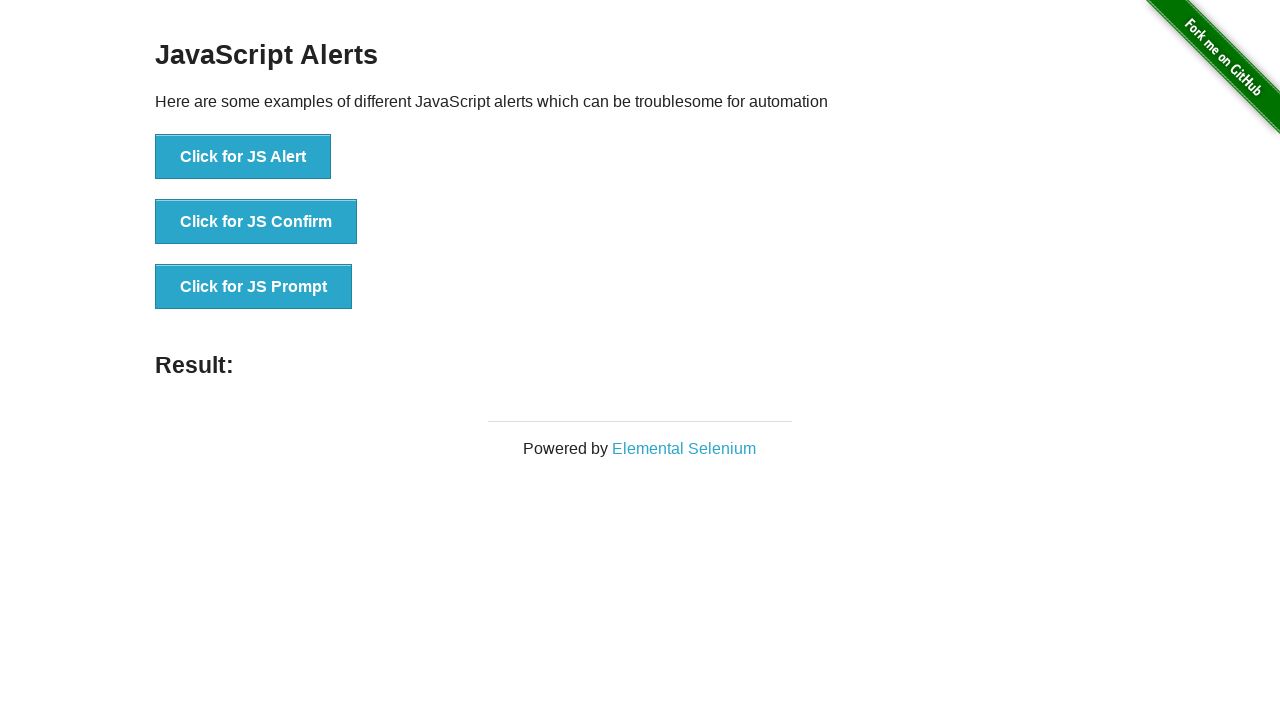

Clicked 'Click for JS Prompt' button to trigger JavaScript prompt dialog at (254, 287) on xpath=//button[contains(text(),'Click for JS Prompt')]
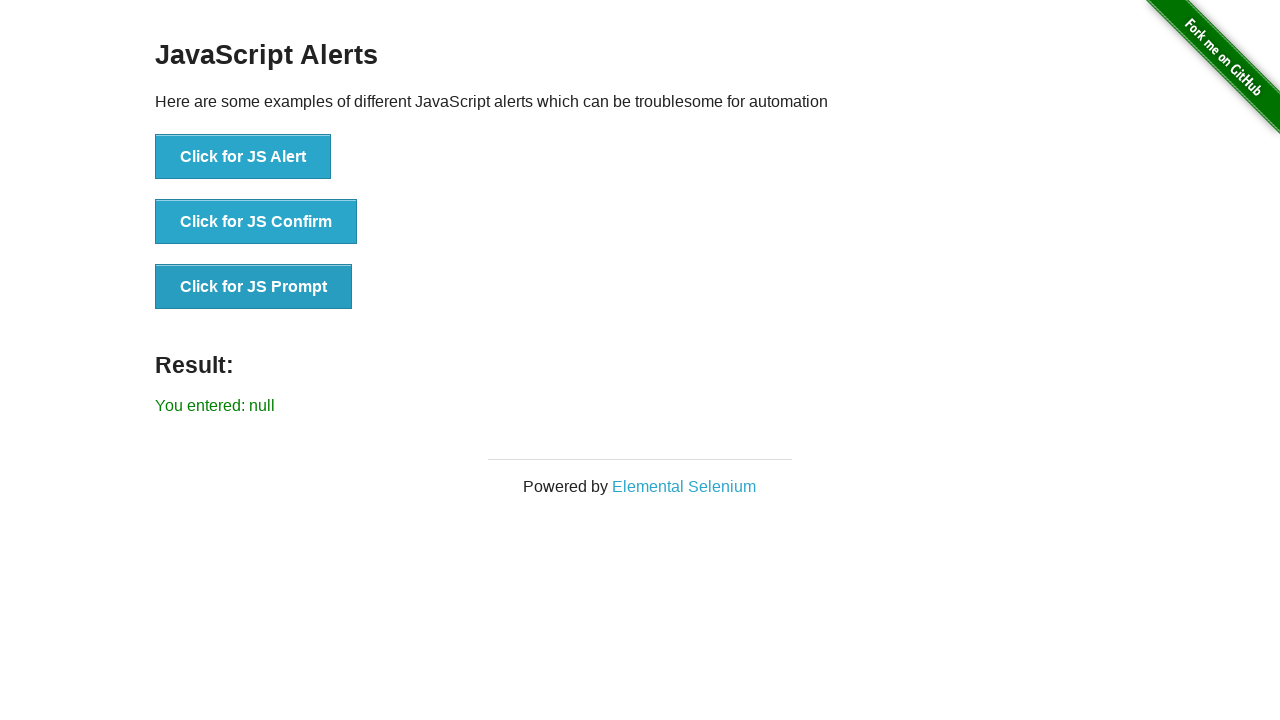

Set up dialog handler to accept prompt with text 'Welcome'
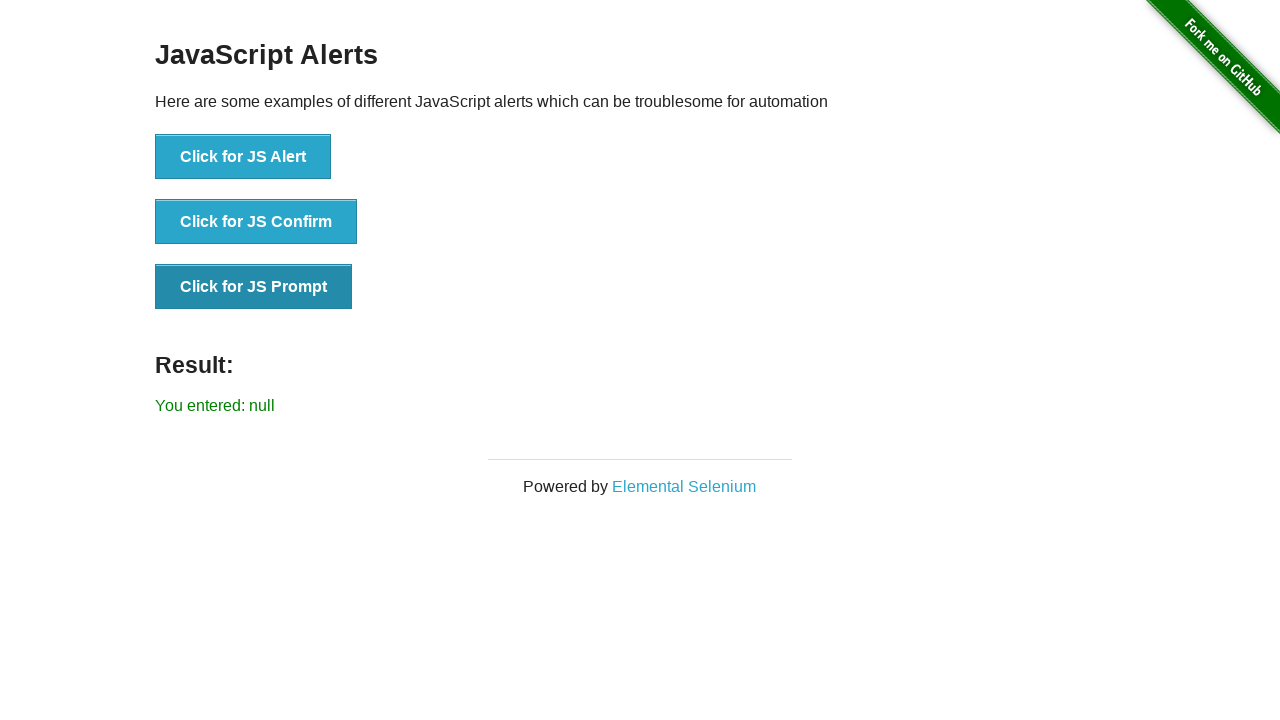

Clicked 'Click for JS Prompt' button again to trigger dialog with handler active at (254, 287) on xpath=//button[contains(text(),'Click for JS Prompt')]
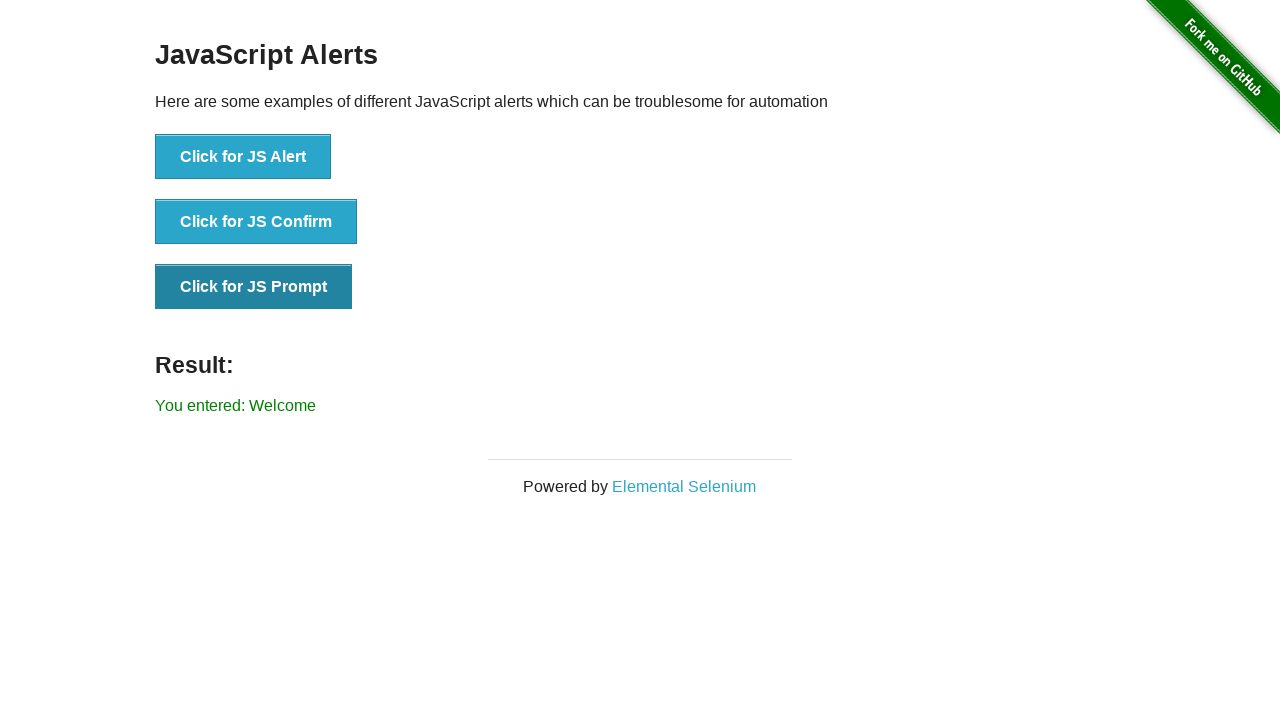

Waited for result element to appear on page
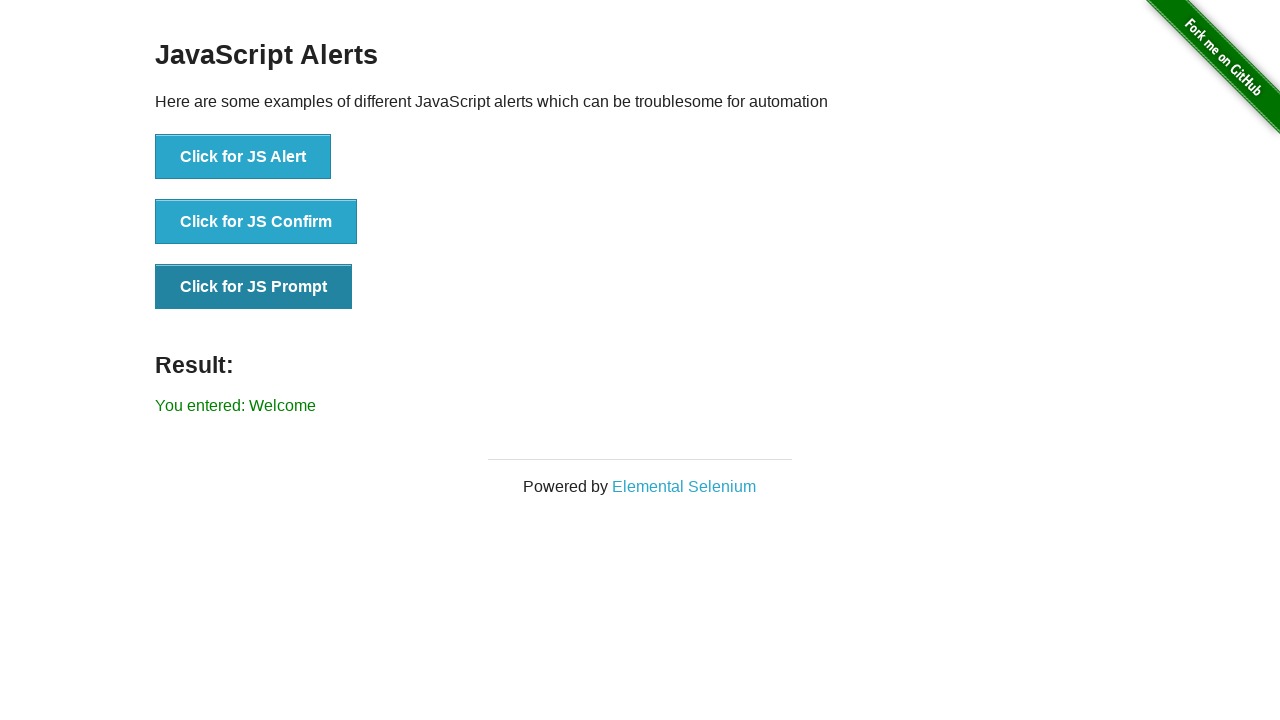

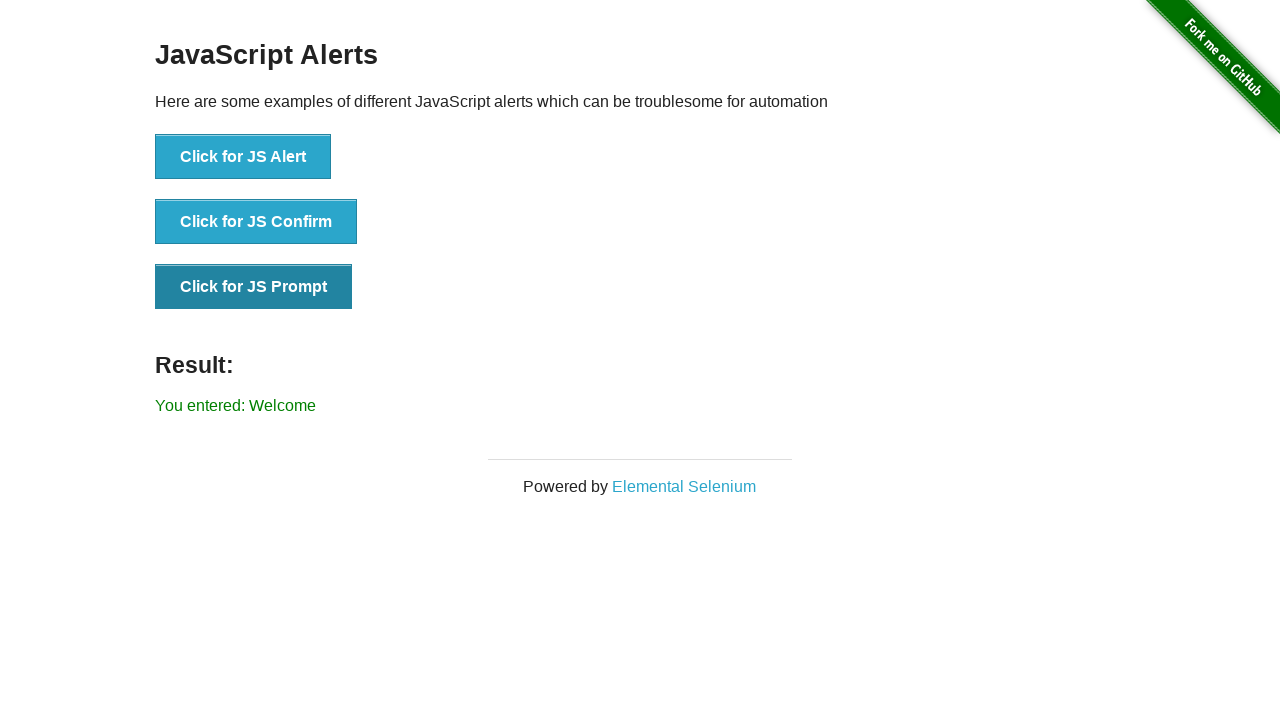